Tests Bootstrap dropdown functionality by clicking the dropdown button and selecting "Another action" from the menu items

Starting URL: https://v4-alpha.getbootstrap.com/components/dropdowns/

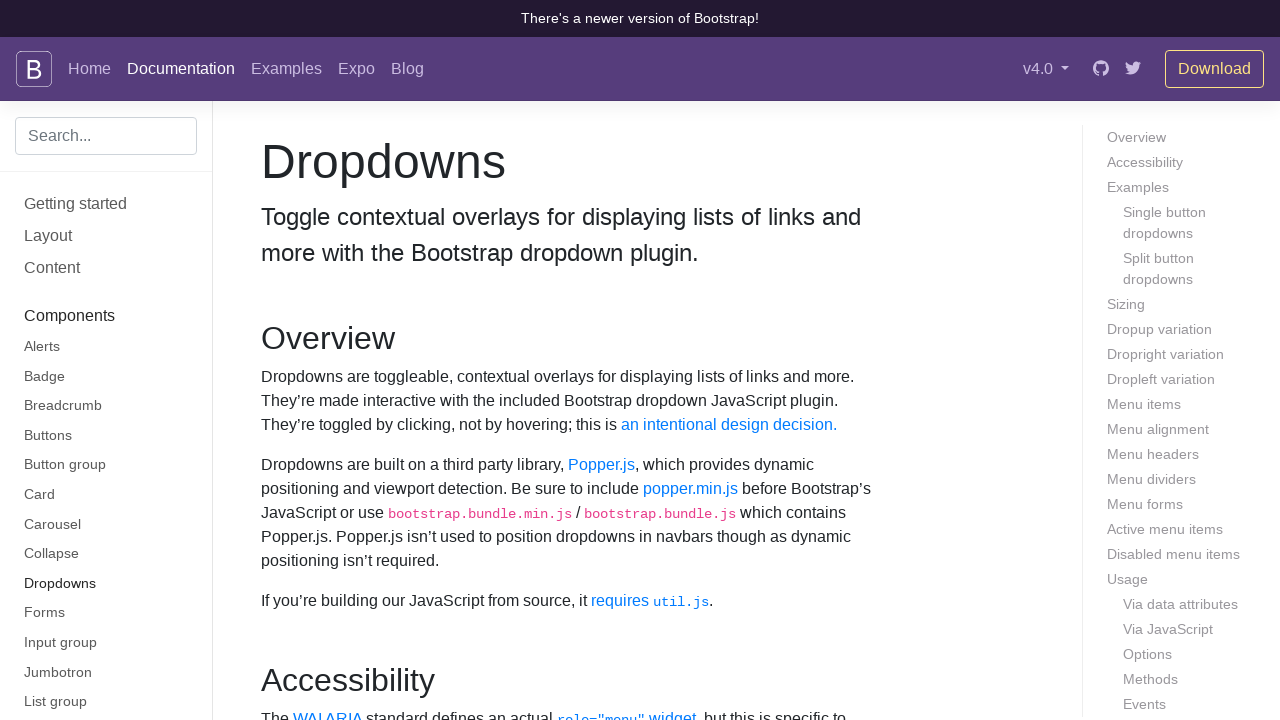

Clicked the dropdown button to open menu at (370, 360) on button#dropdownMenuButton
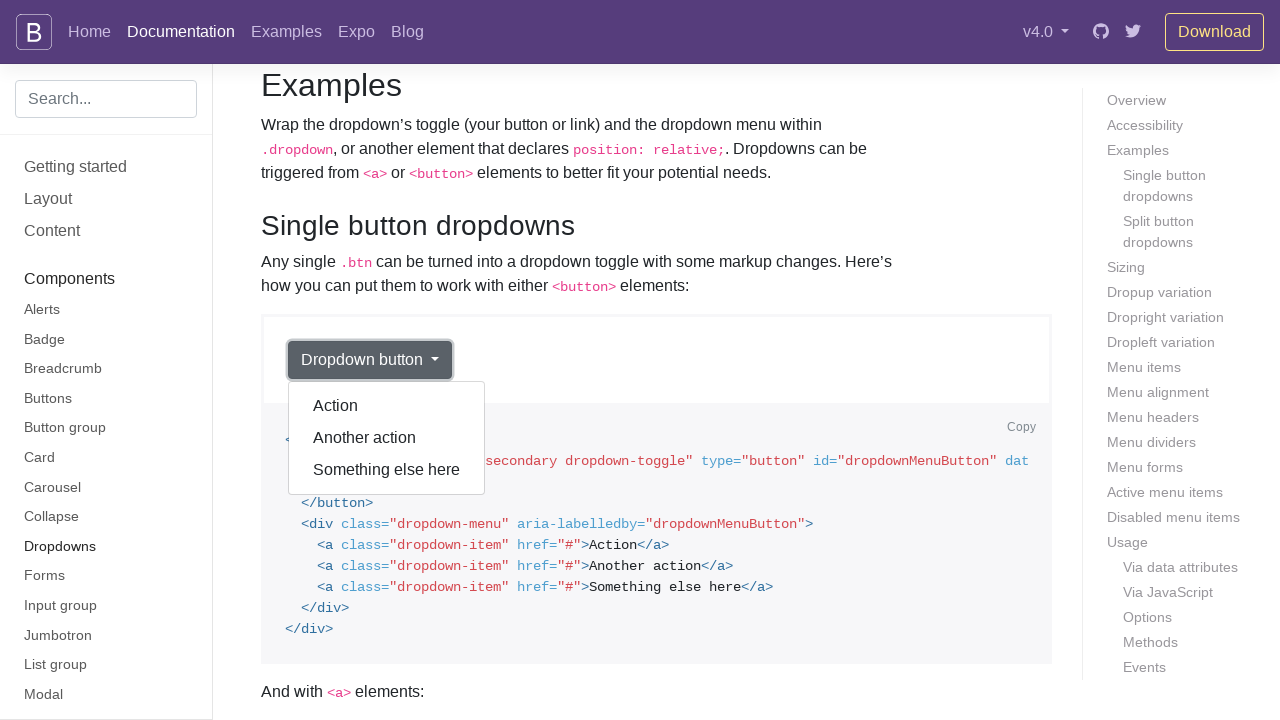

Located all dropdown menu items
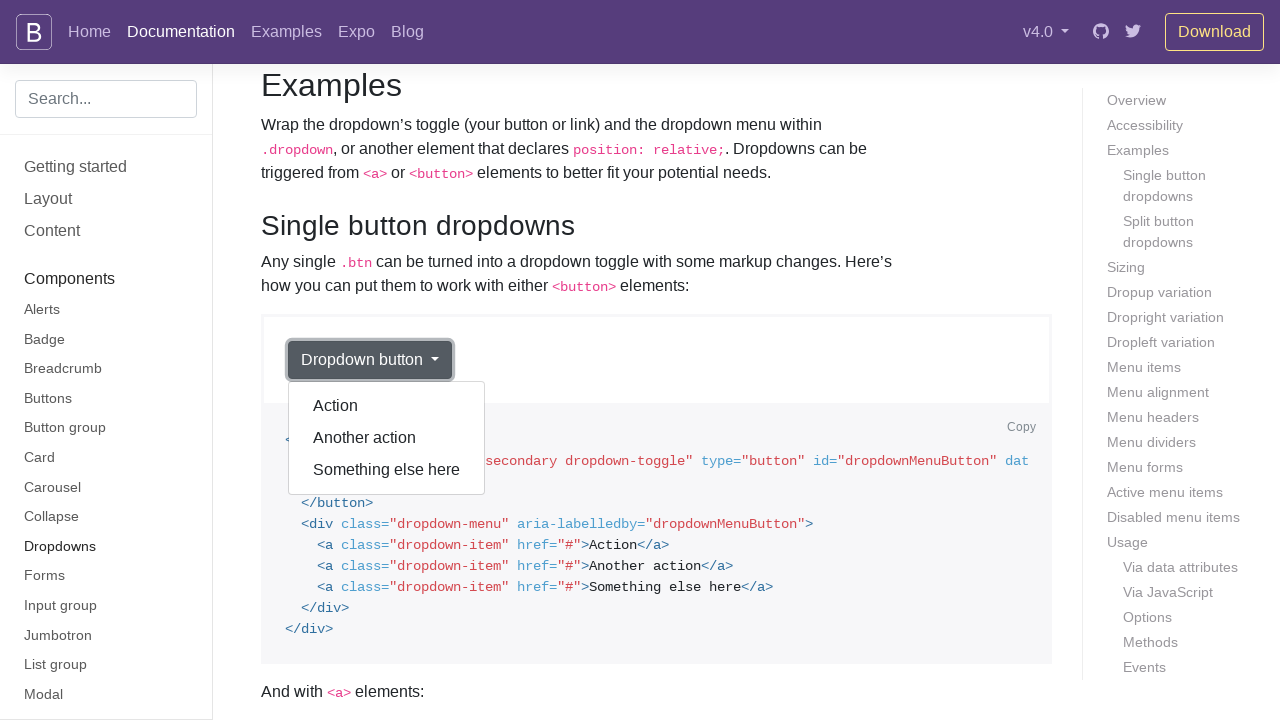

Clicked 'Another action' from dropdown menu at (387, 438) on div.dropdown-menu[aria-labelledby='dropdownMenuButton'] a >> nth=1
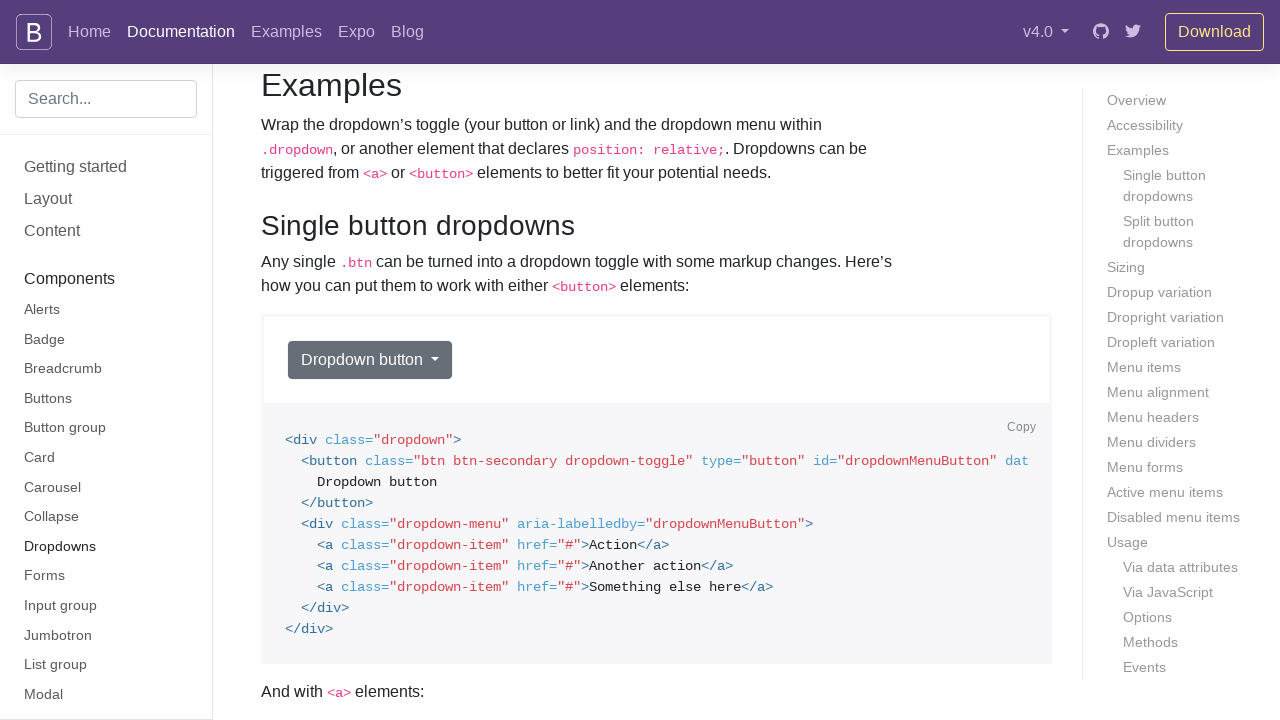

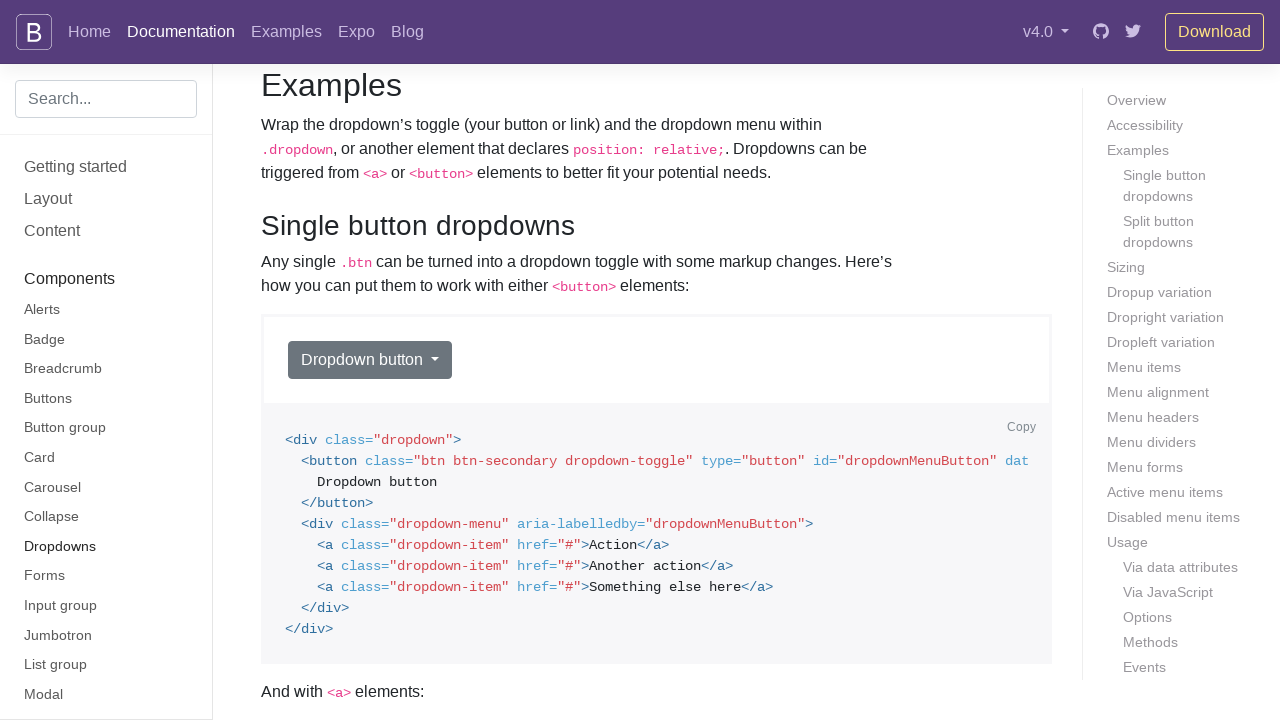